Tests editing a todo item by double-clicking, modifying text, and pressing Enter

Starting URL: https://demo.playwright.dev/todomvc

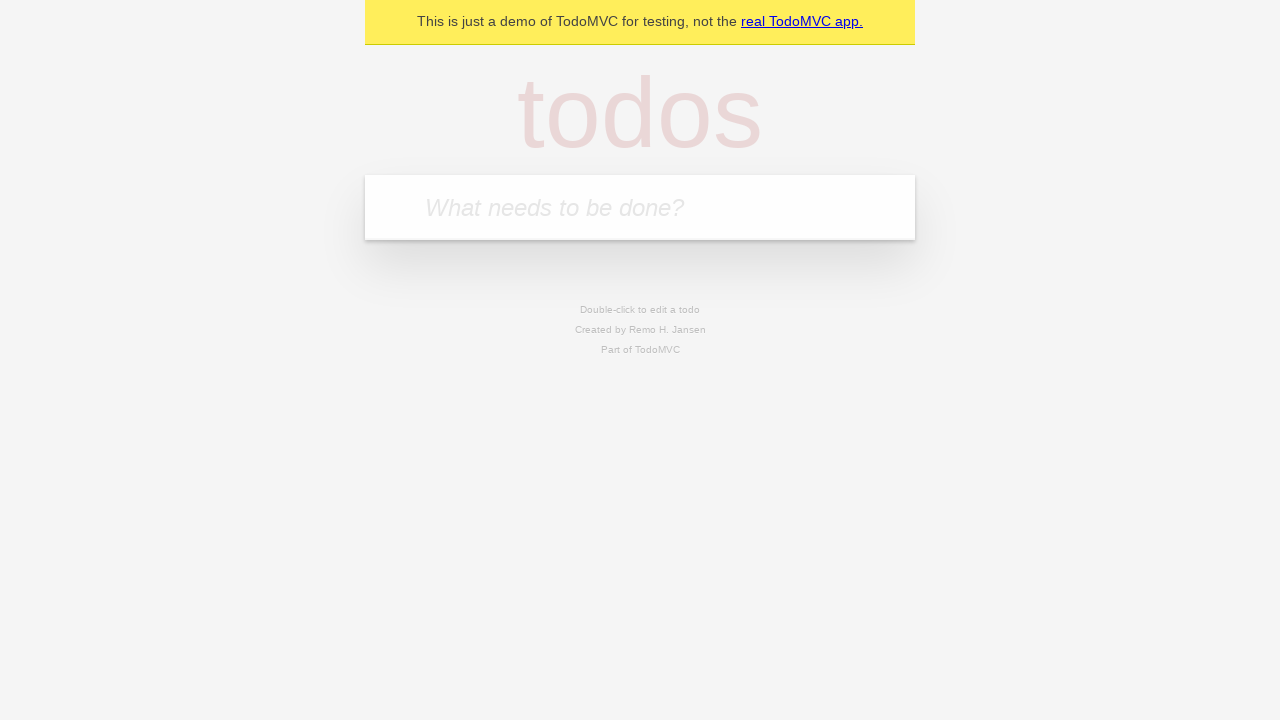

Filled new todo input with 'buy some cheese' on .new-todo
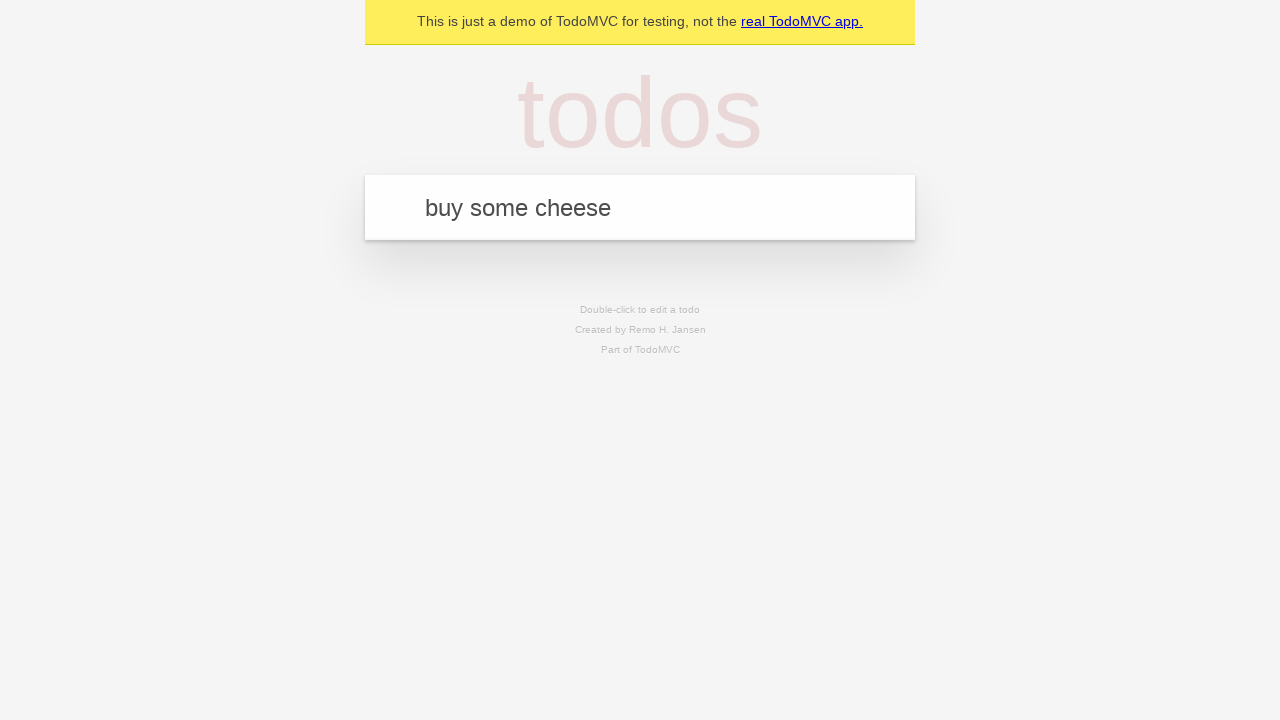

Pressed Enter to create first todo item on .new-todo
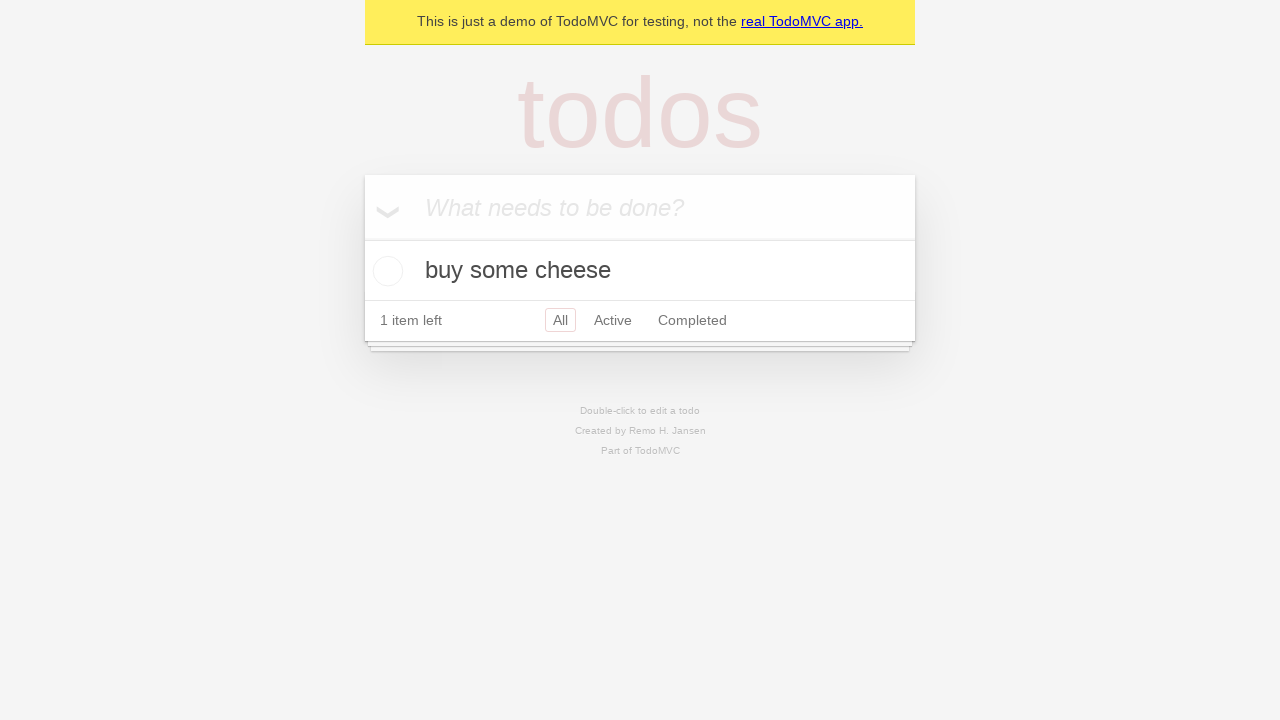

Filled new todo input with 'feed the cat' on .new-todo
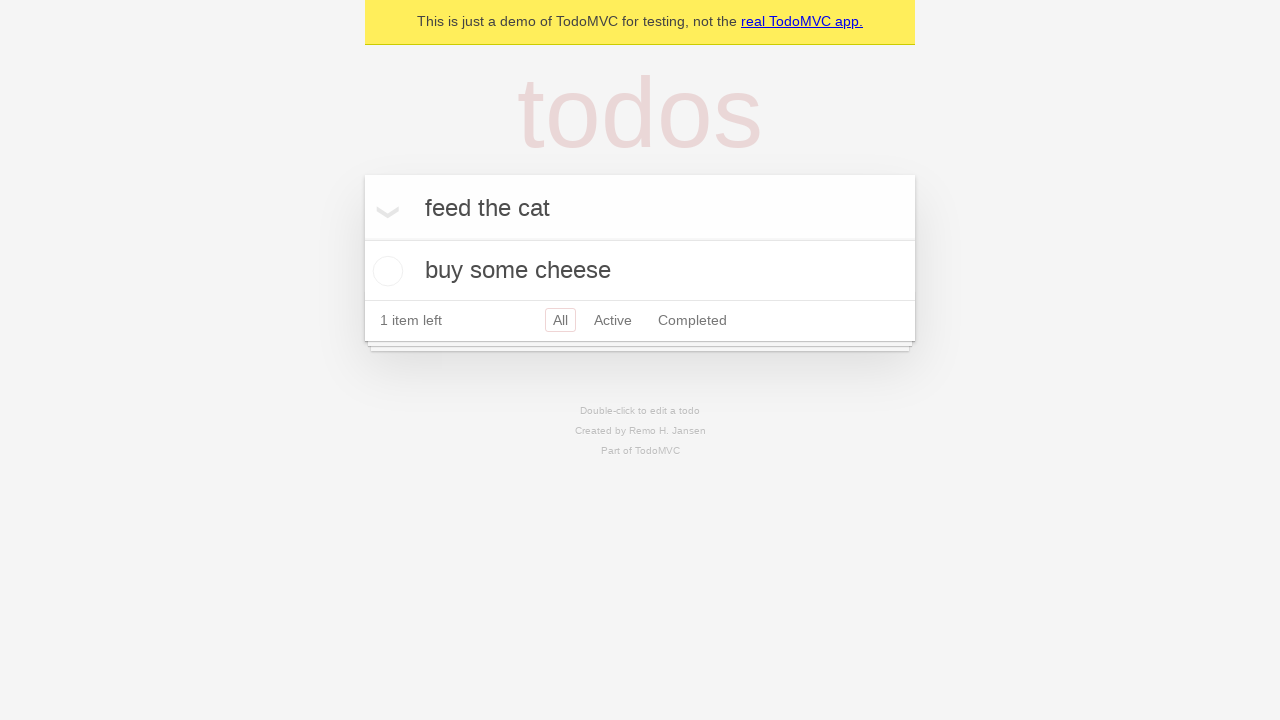

Pressed Enter to create second todo item on .new-todo
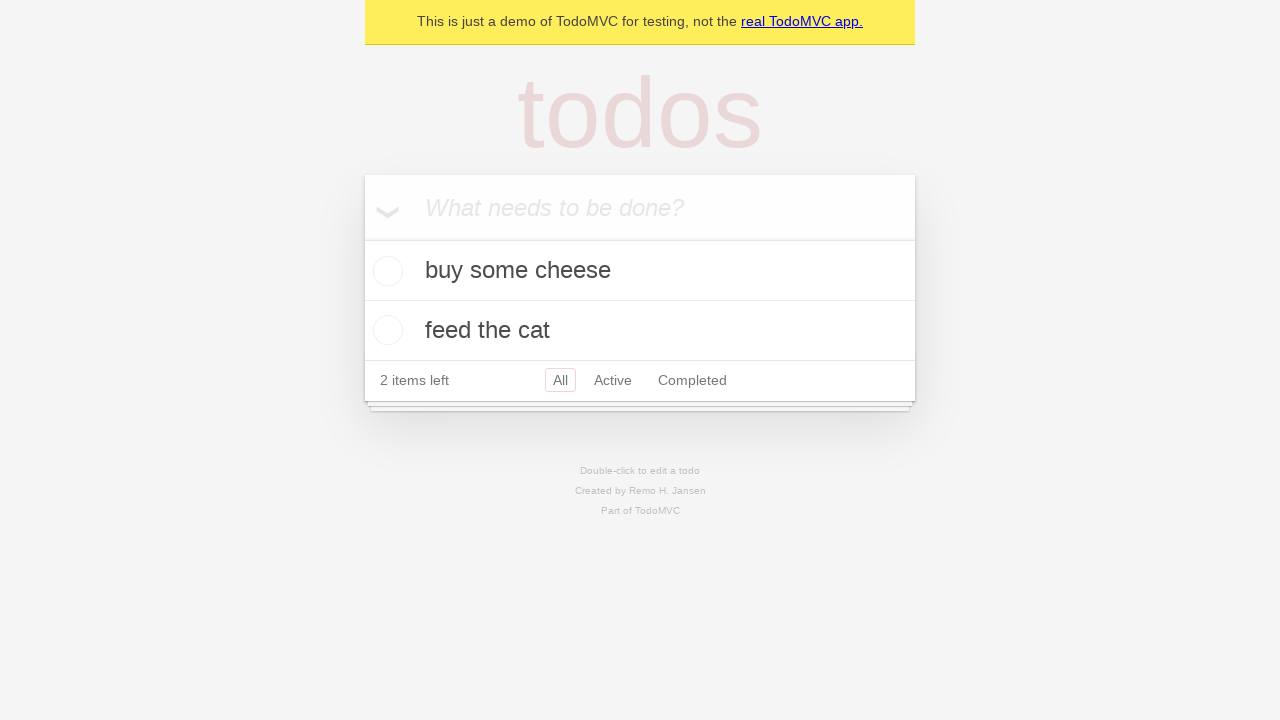

Filled new todo input with 'book a doctors appointment' on .new-todo
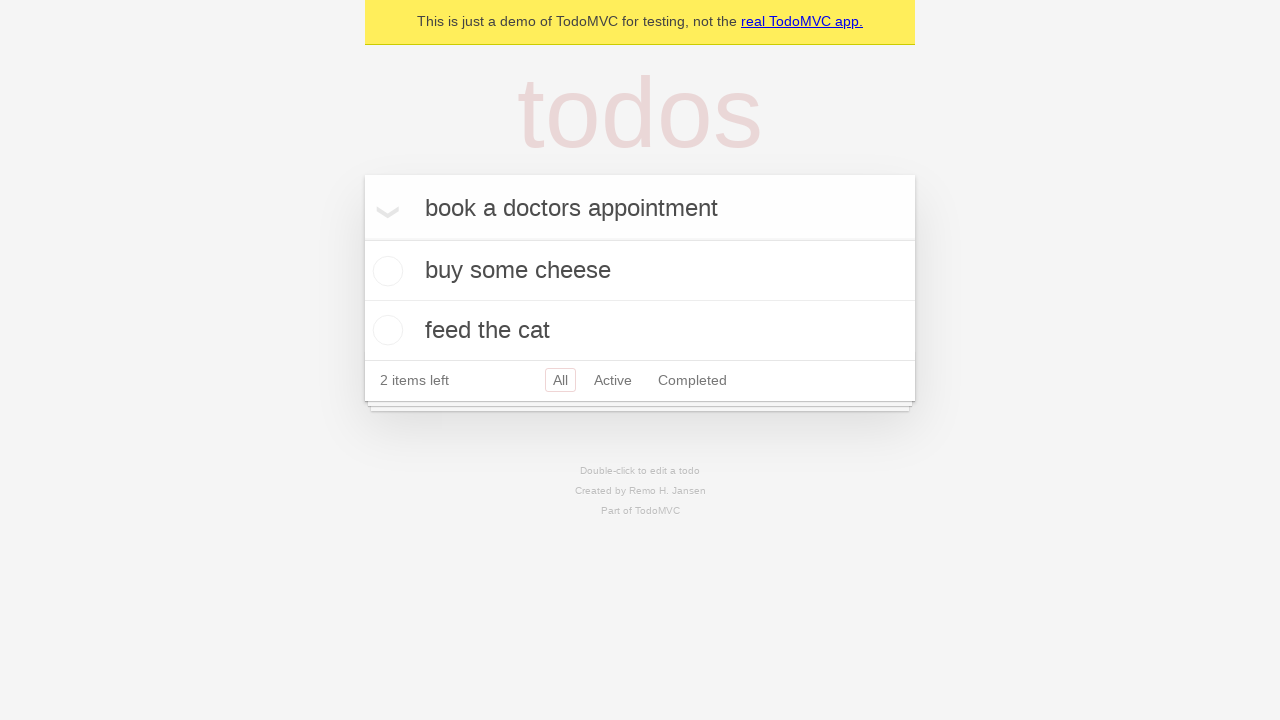

Pressed Enter to create third todo item on .new-todo
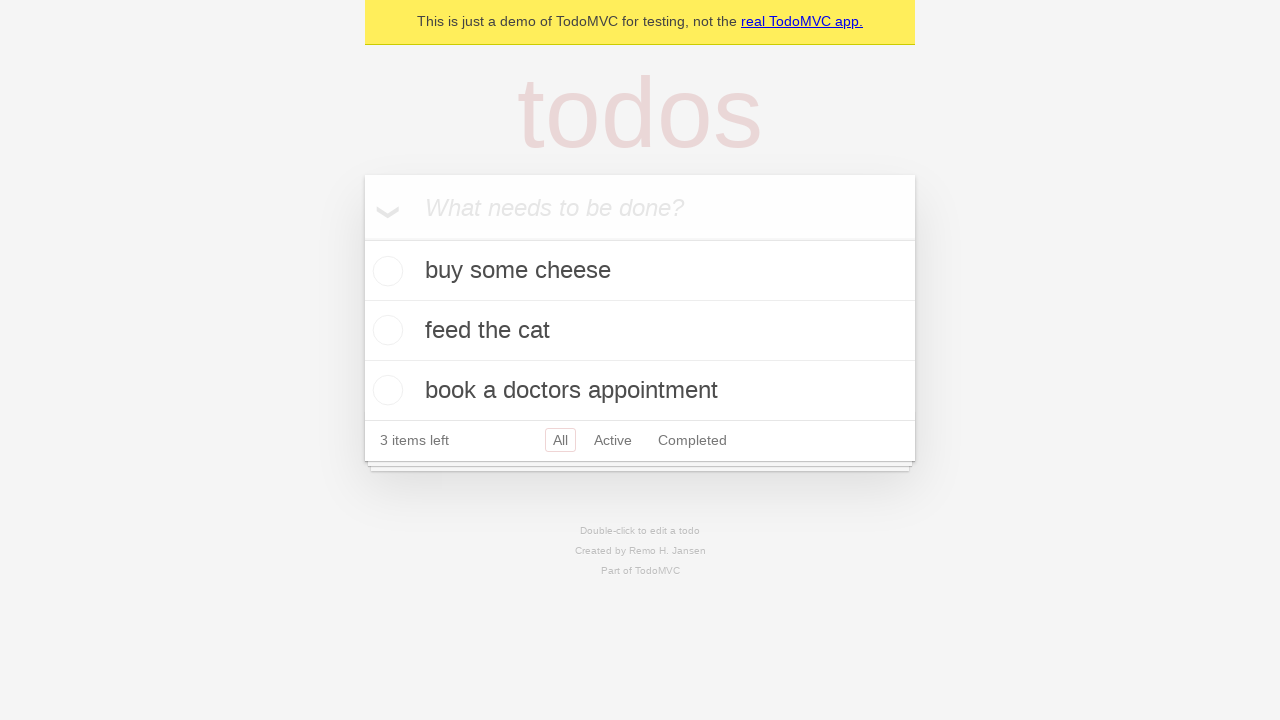

Waited for all three todo items to be loaded
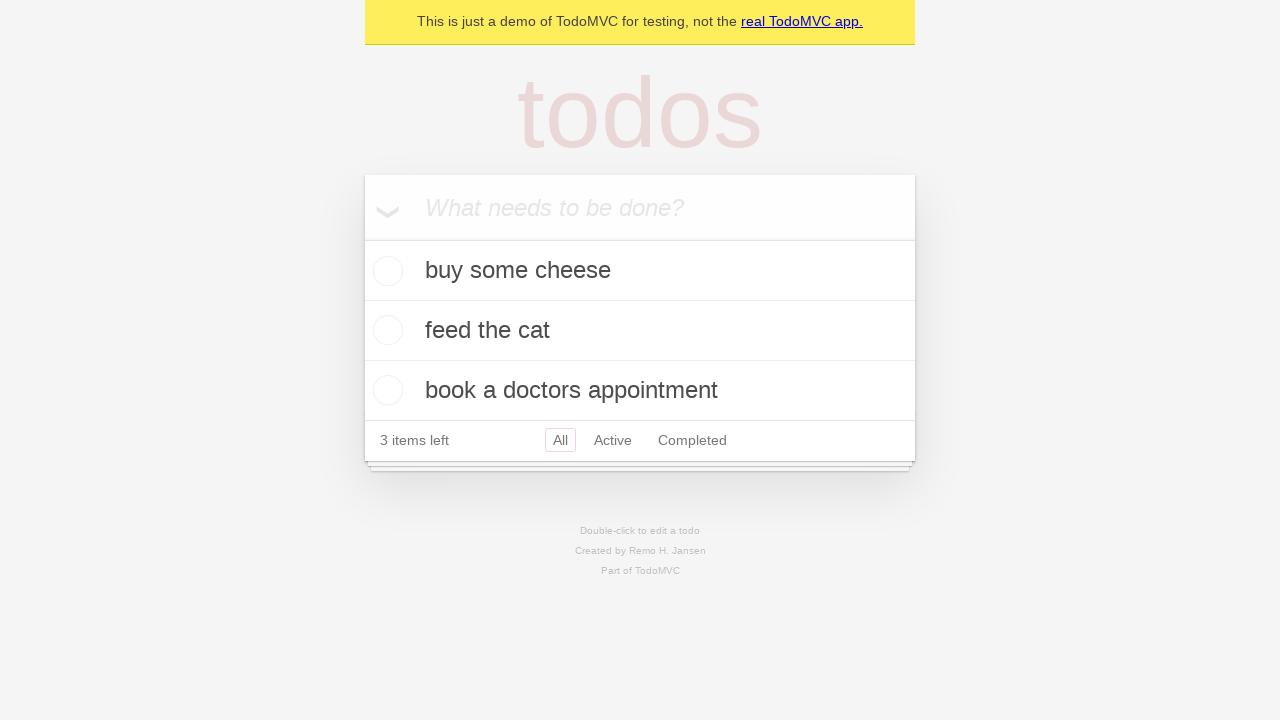

Double-clicked second todo item to enter edit mode at (640, 331) on .todo-list li >> nth=1
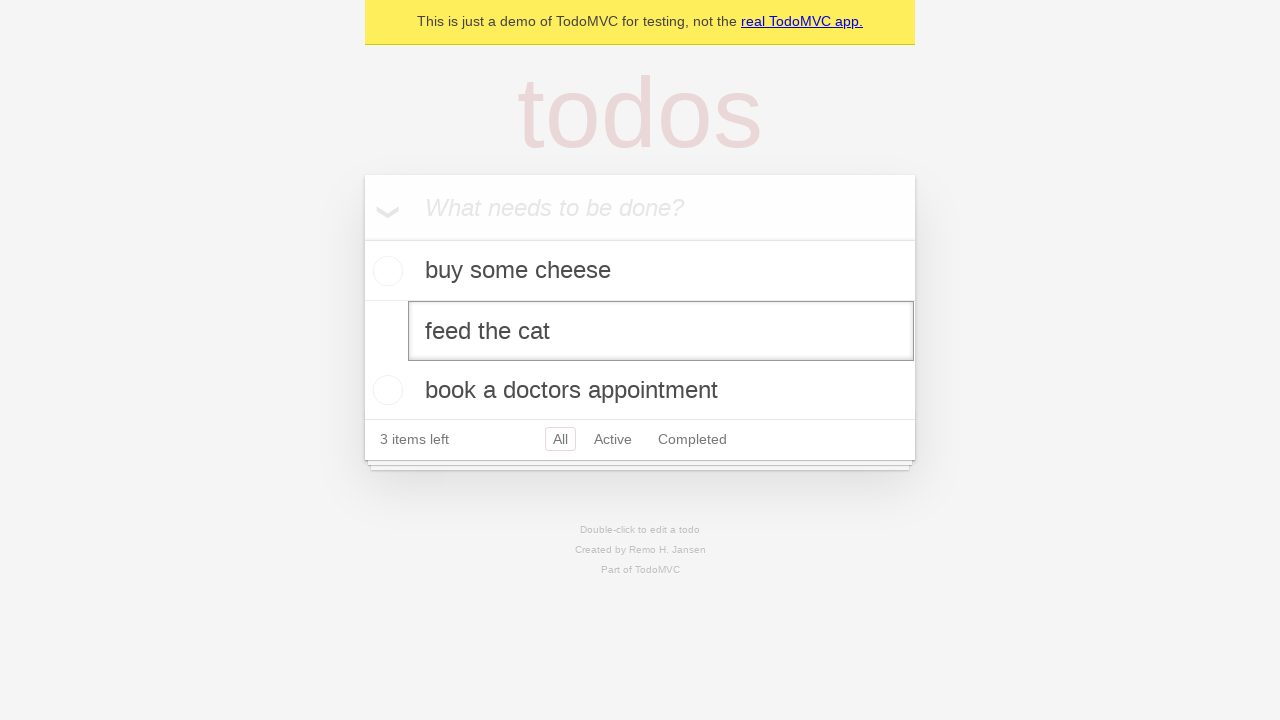

Filled edit field with new text 'buy some sausages' on .todo-list li >> nth=1 >> .edit
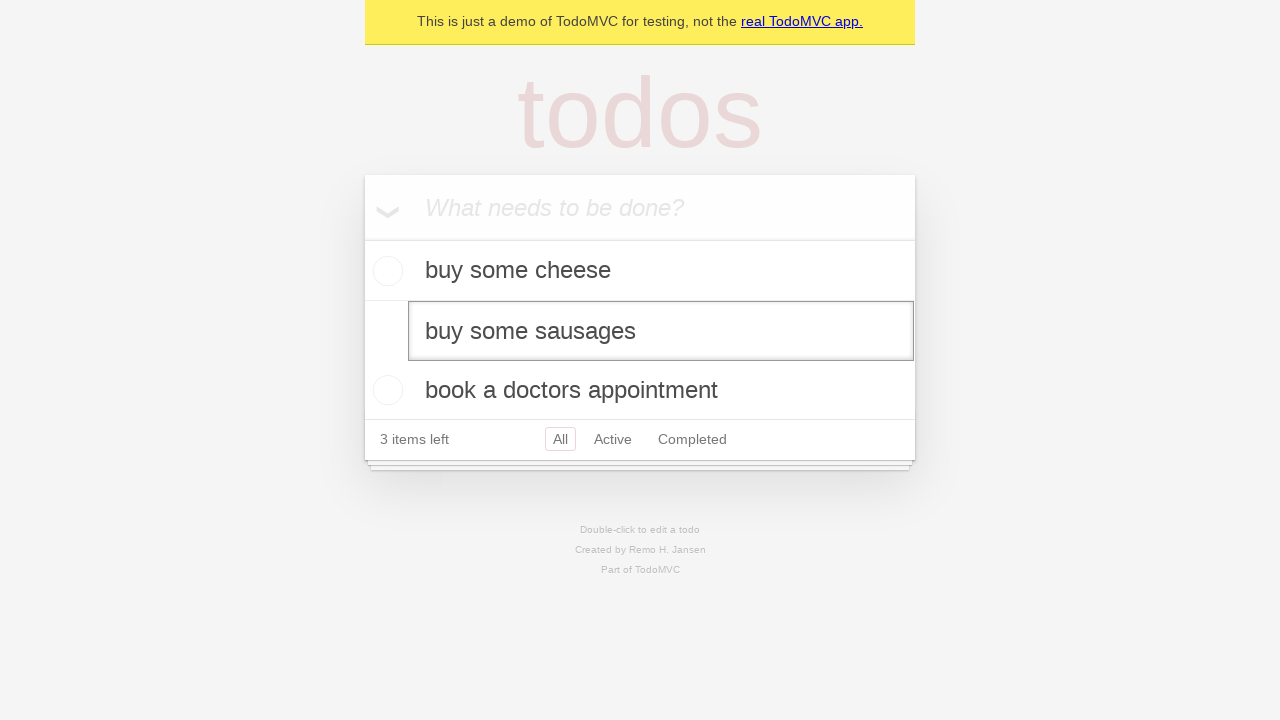

Pressed Enter to save edited todo item on .todo-list li >> nth=1 >> .edit
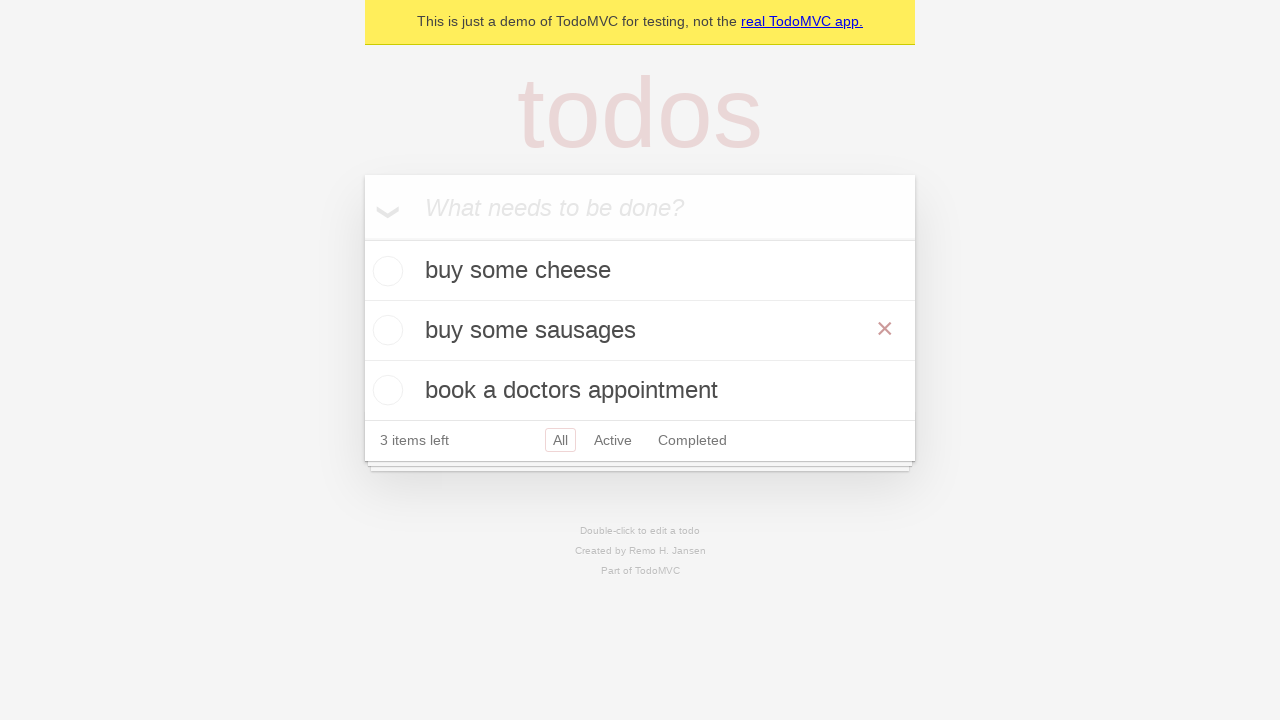

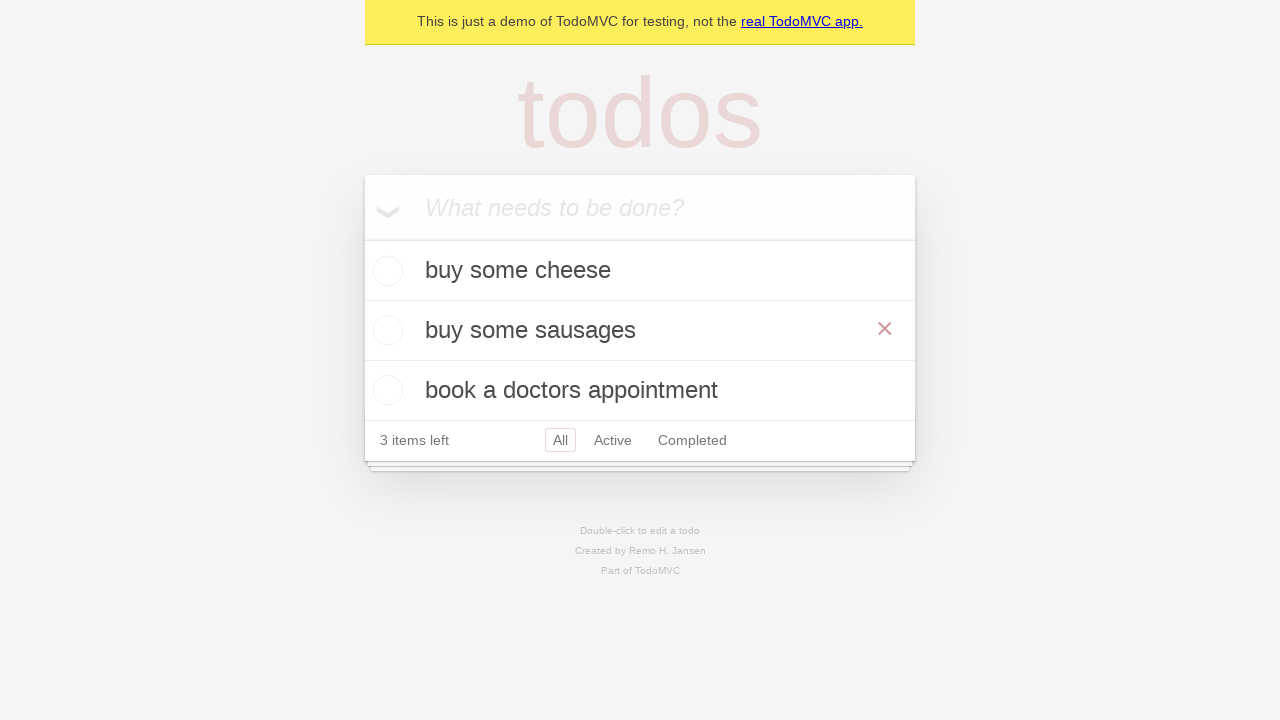